Tests dynamic loading functionality by clicking a start button and waiting for content to appear after an AJAX loading indicator disappears

Starting URL: http://the-internet.herokuapp.com/dynamic_loading/2

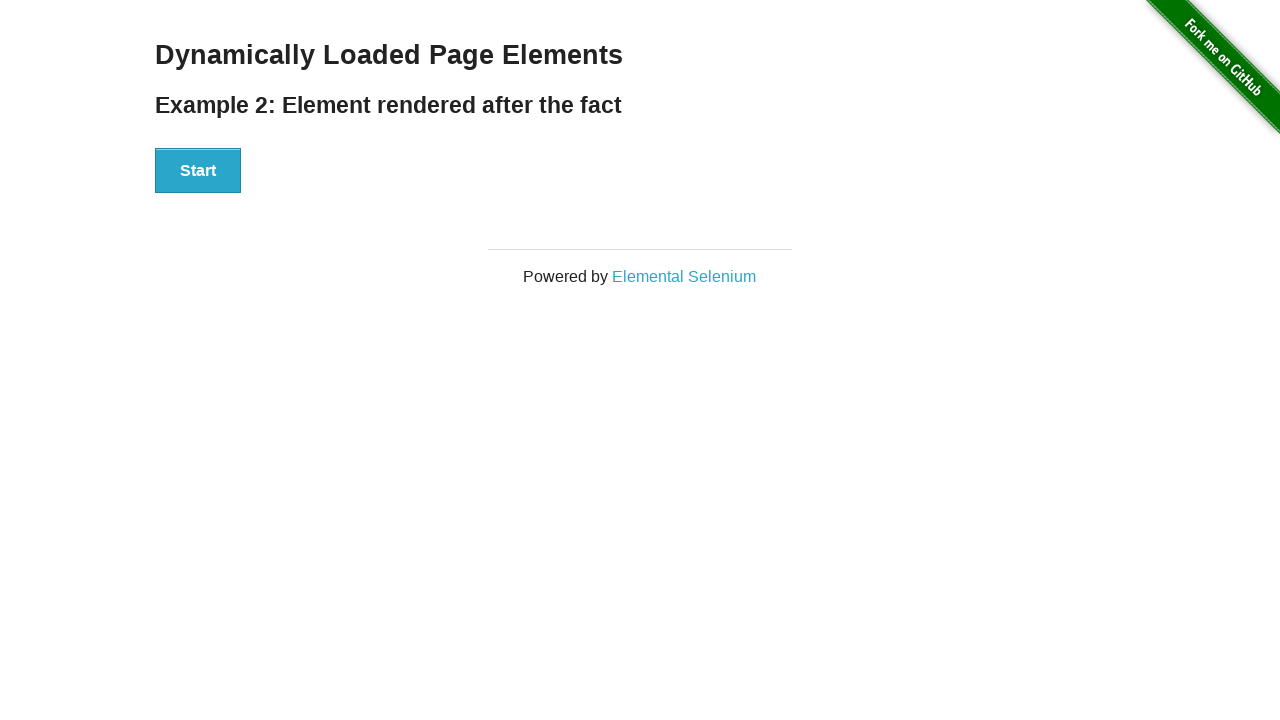

Clicked the Start button to trigger dynamic loading at (198, 171) on xpath=//button[contains(text(),'Start')]
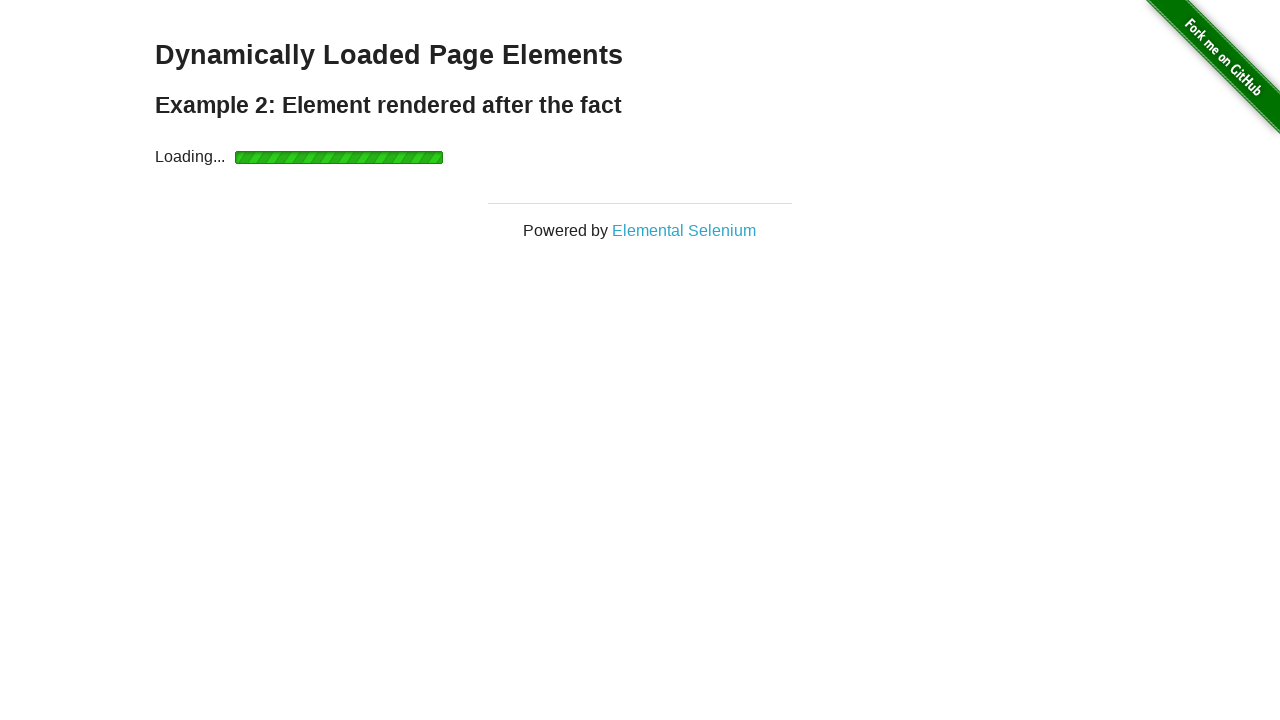

AJAX loading indicator disappeared
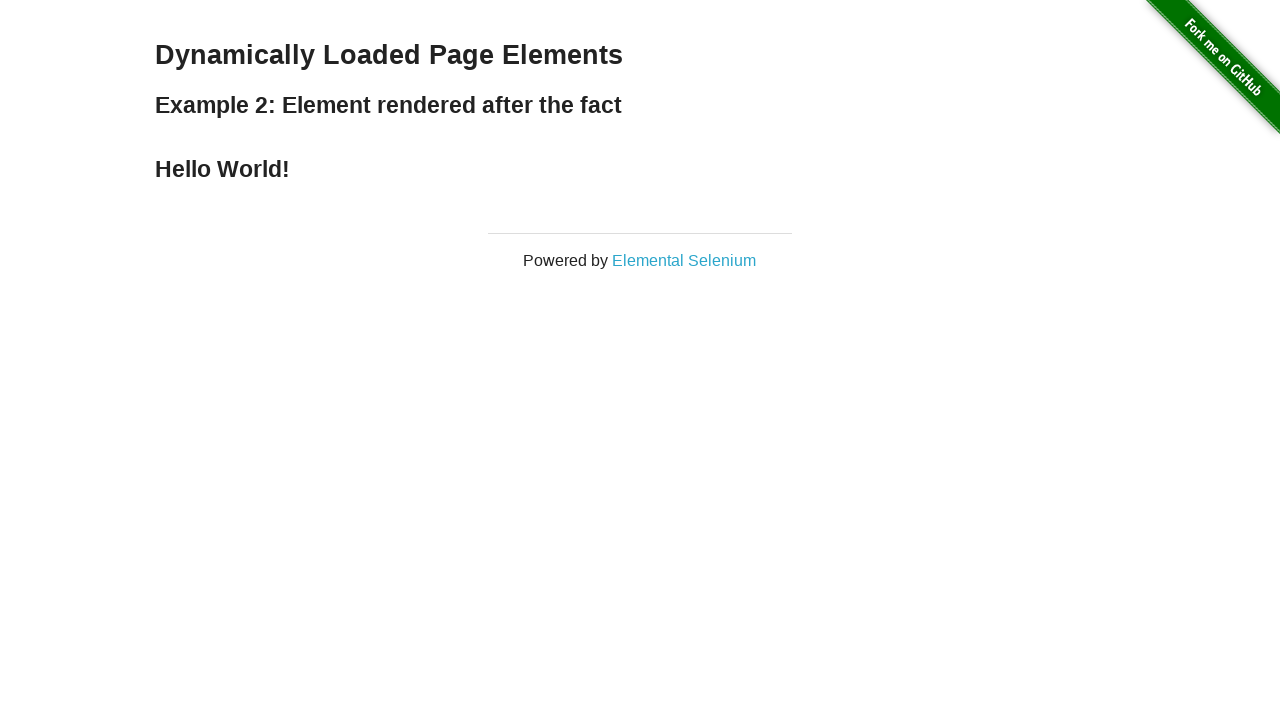

Finish element became visible after dynamic loading completed
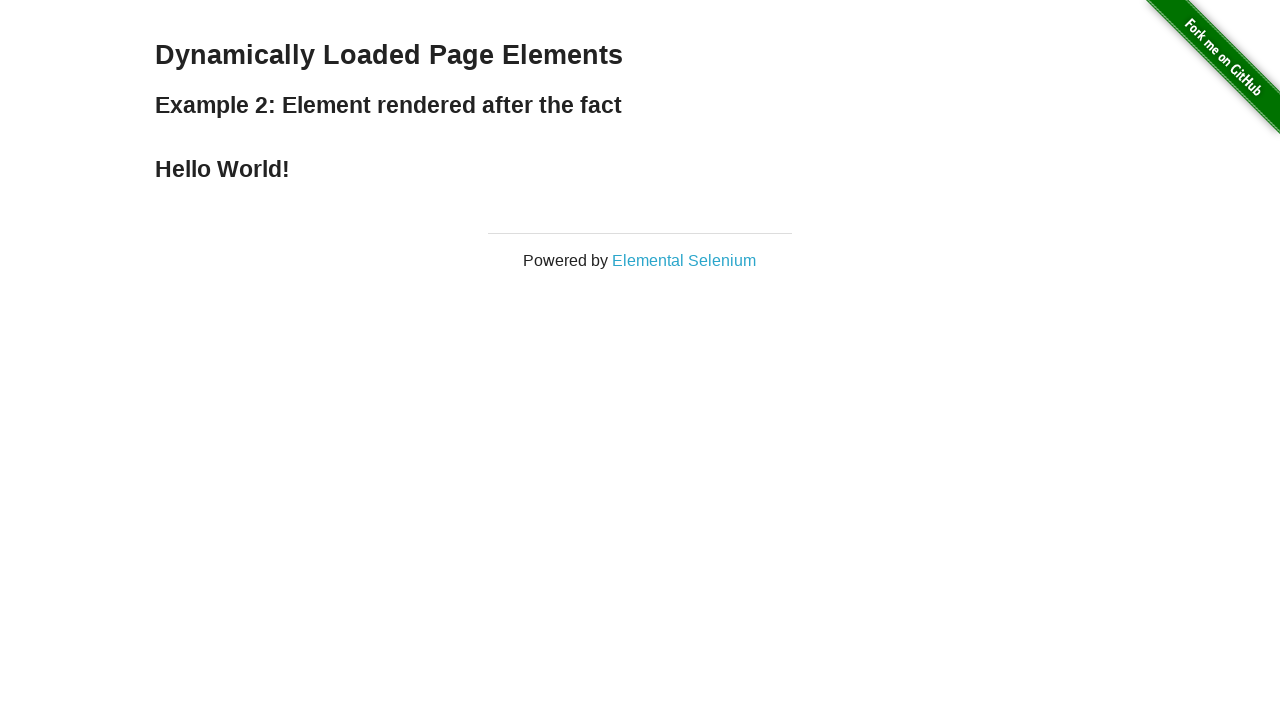

Retrieved finish element text: 'Hello World!'
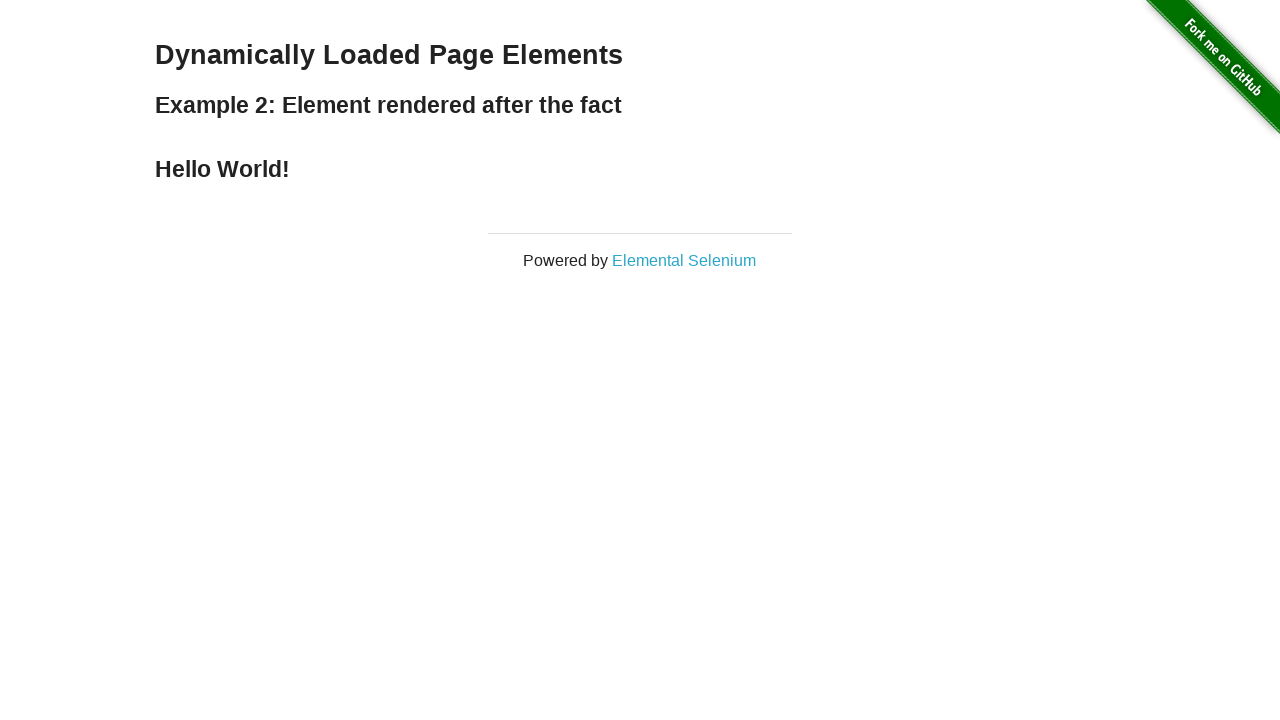

Printed finish text to console
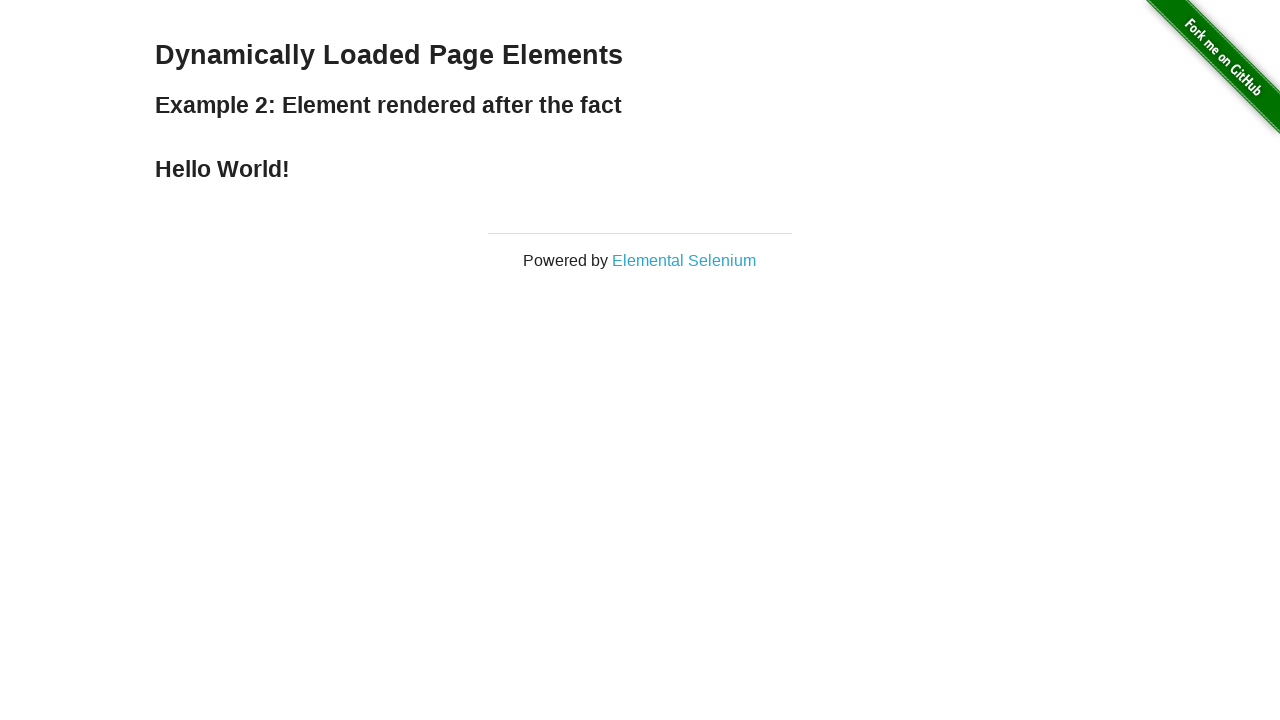

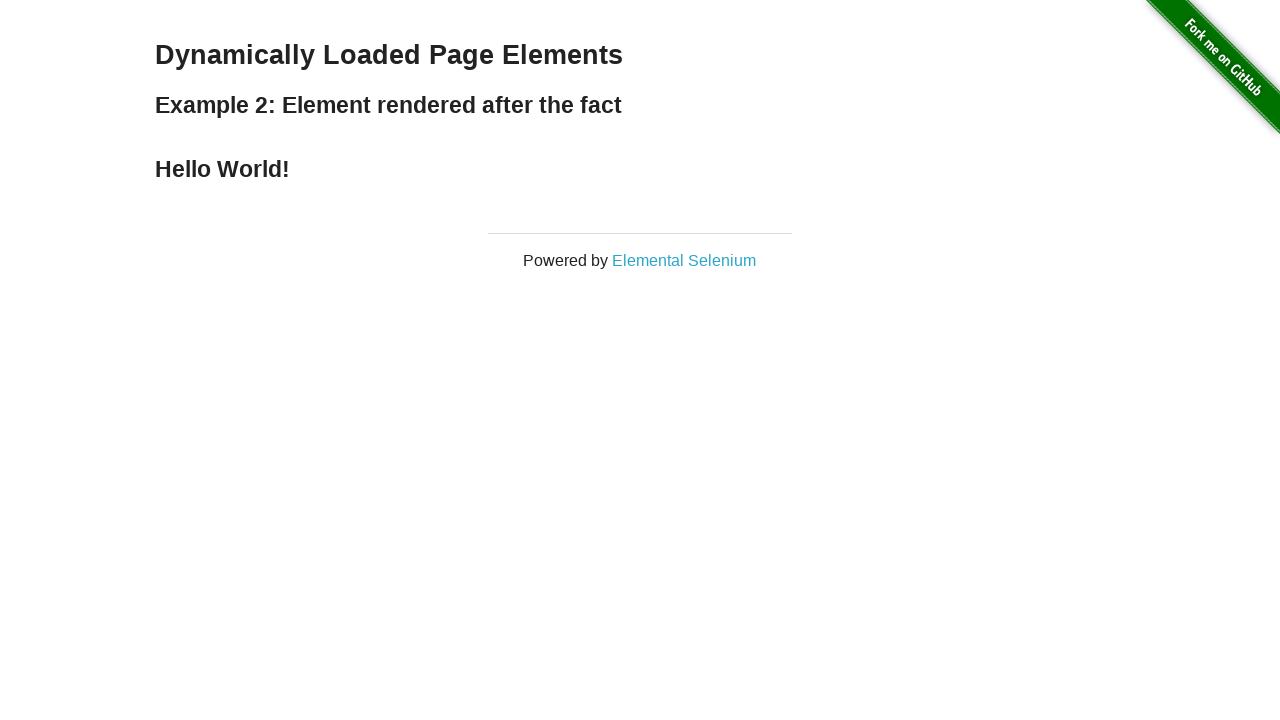